Tests the Dynamic Controls page by navigating to it via link click and then clicking the Enable button to test dynamic element behavior.

Starting URL: https://the-internet.herokuapp.com/

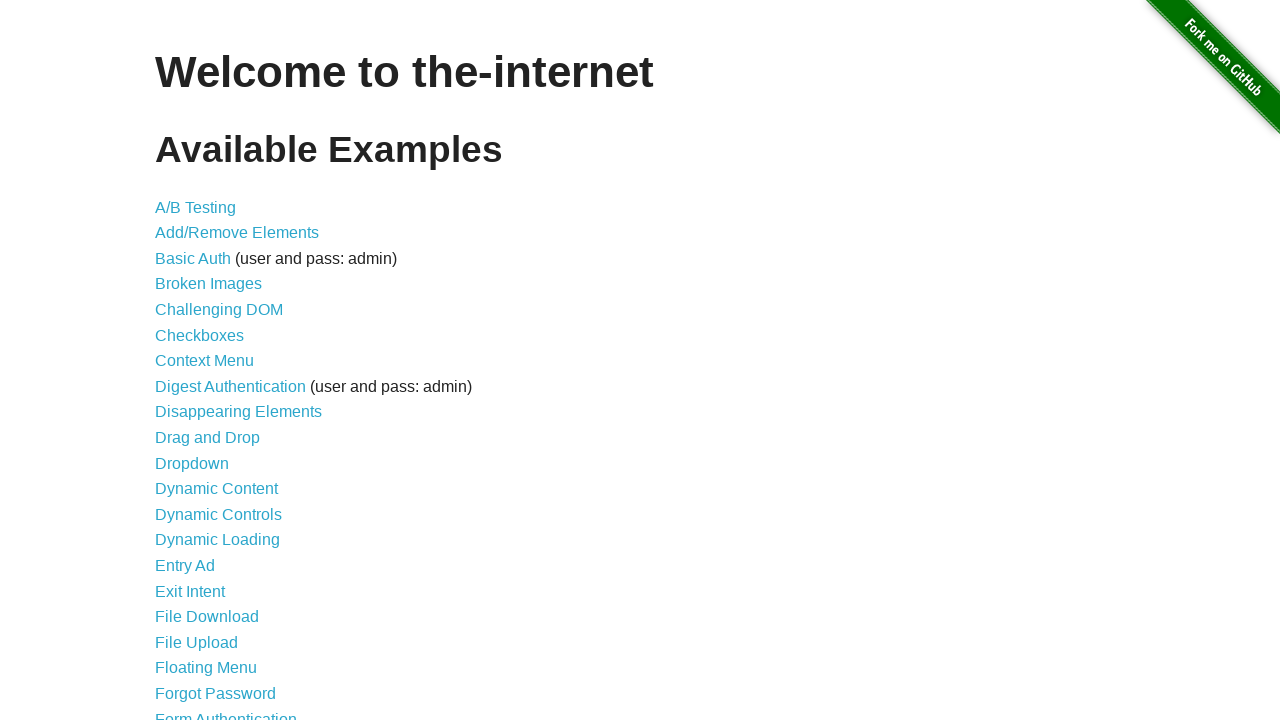

Clicked on 'Dynamic Controls' link at (218, 514) on text=Dynamic Controls
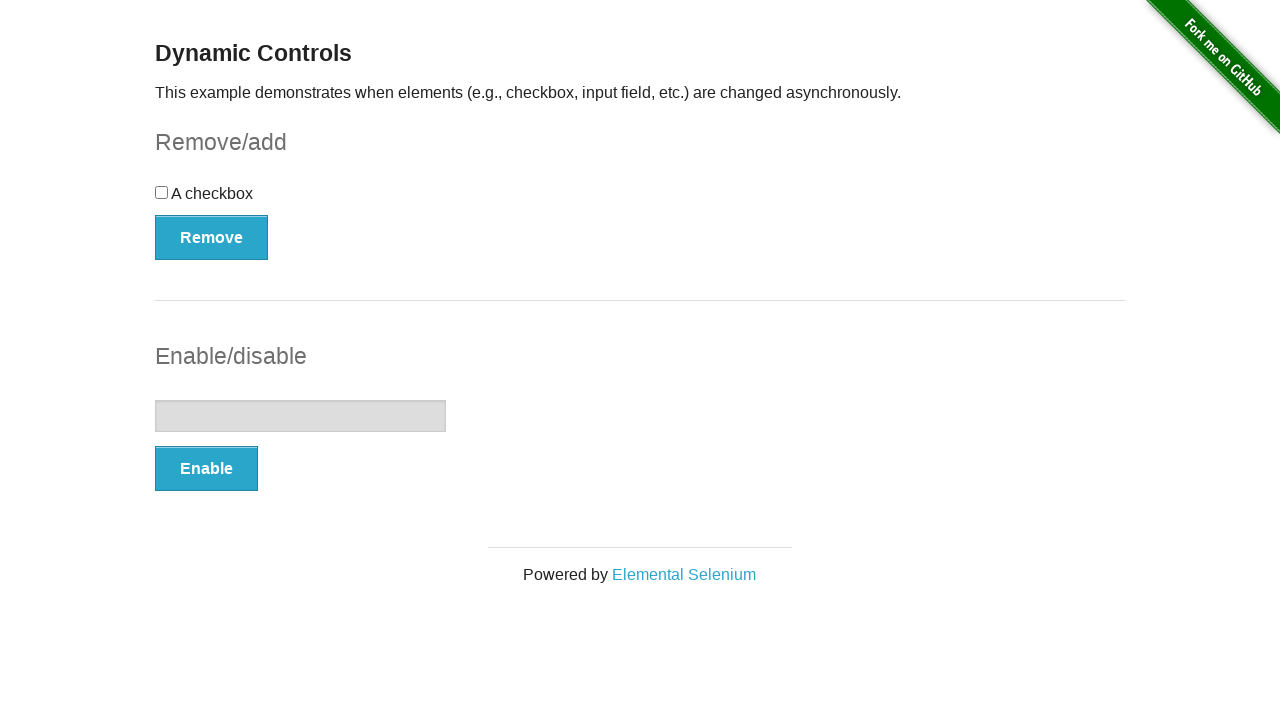

Enable button loaded on Dynamic Controls page
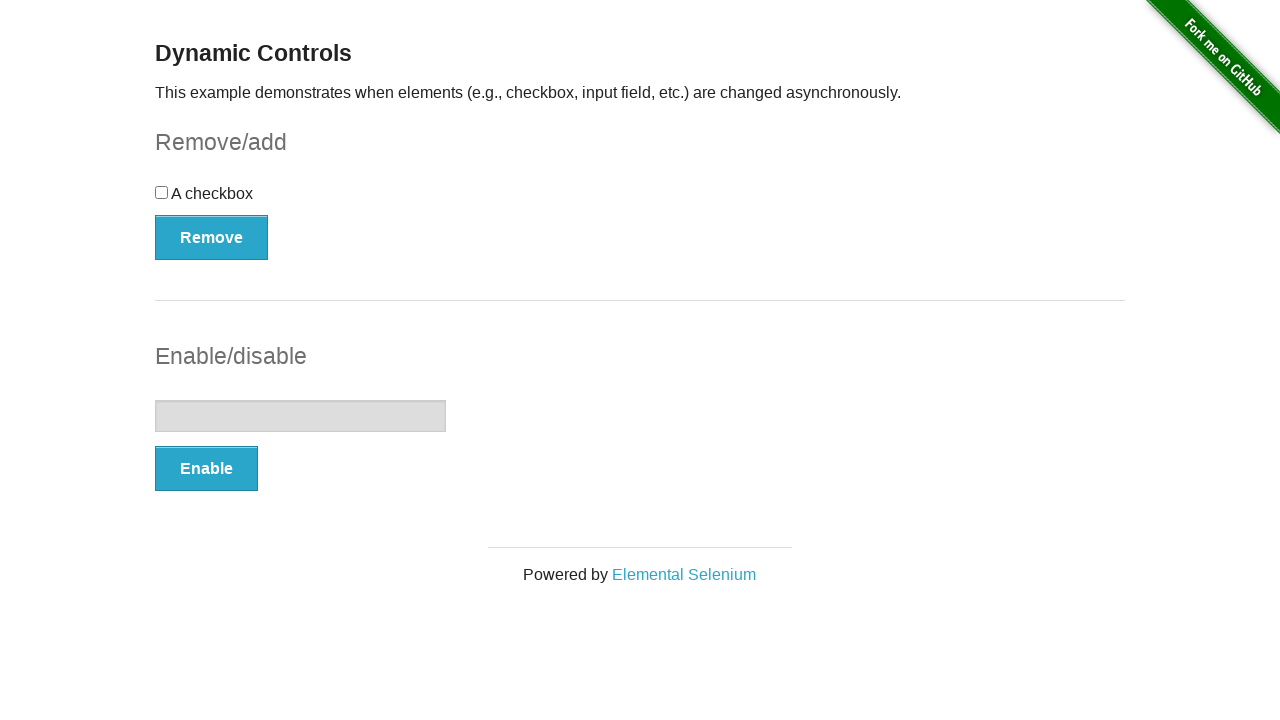

Clicked the Enable button to test dynamic element behavior at (206, 469) on xpath=//button[text()='Enable']
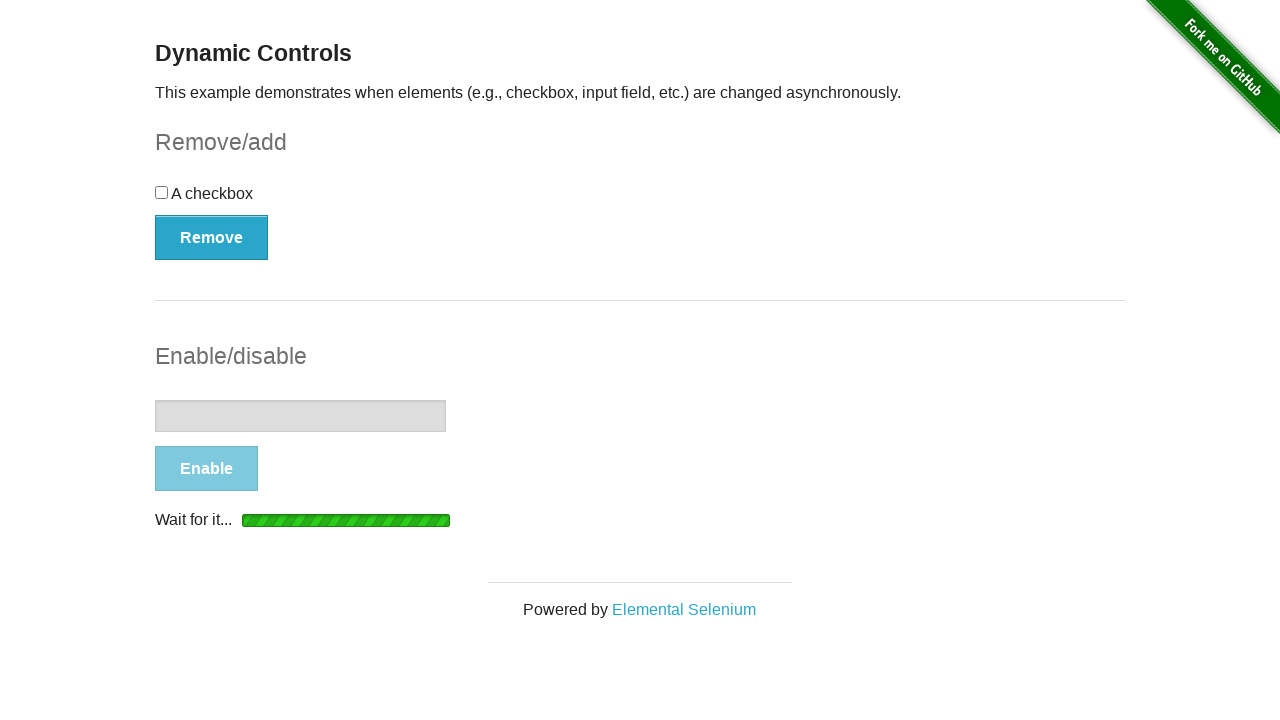

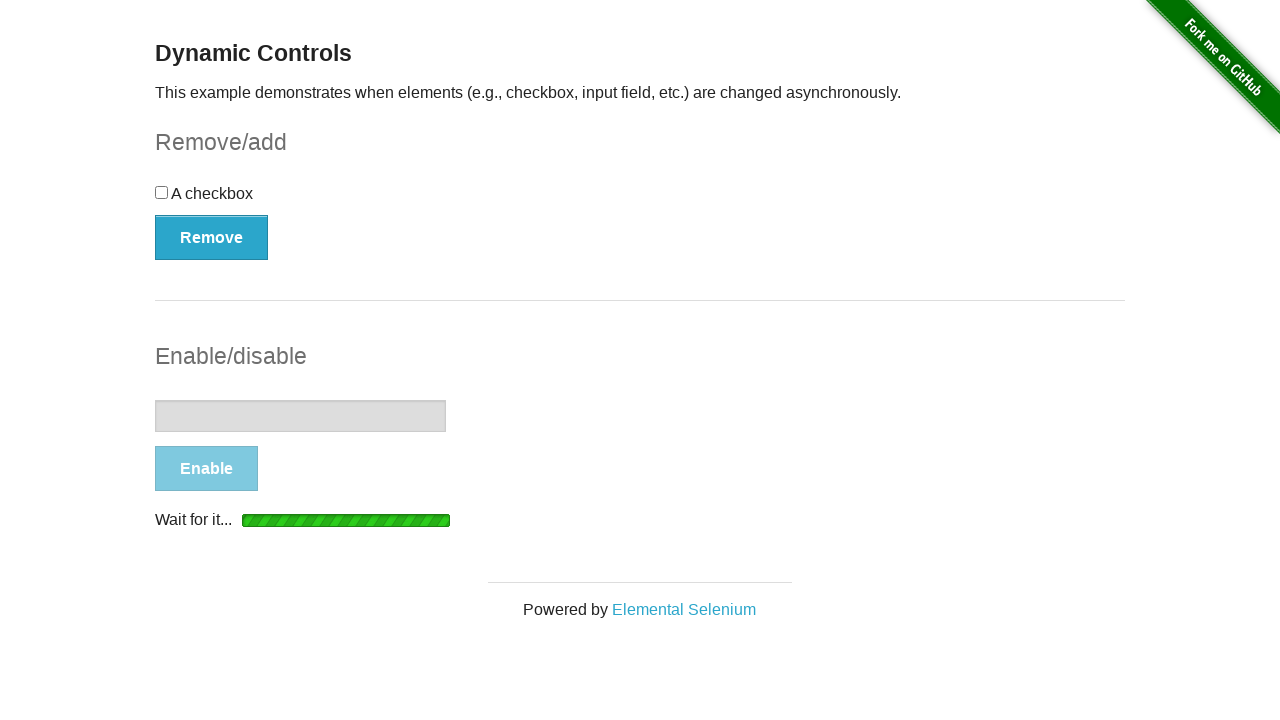